Tests browser zoom functionality by using JavaScript to set different zoom levels (50% and 80%) on the OrangeHRM homepage.

Starting URL: https://www.orangehrm.com/

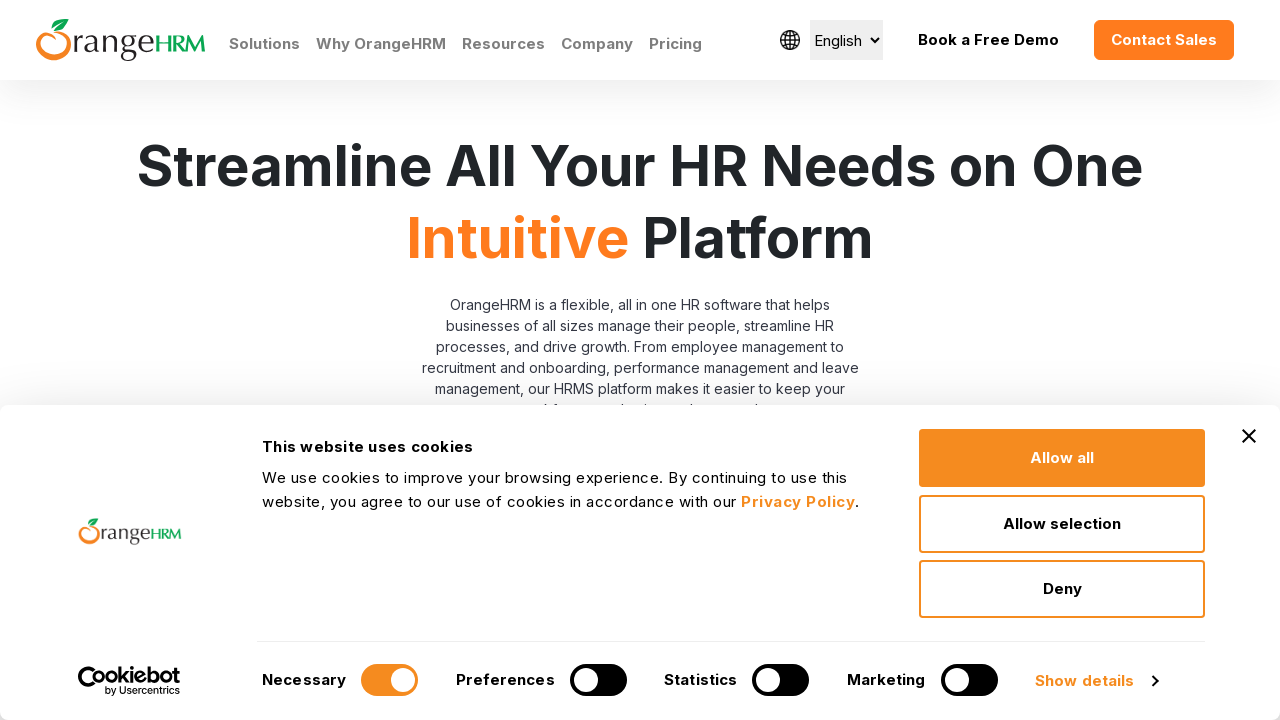

Set browser zoom level to 50% using JavaScript
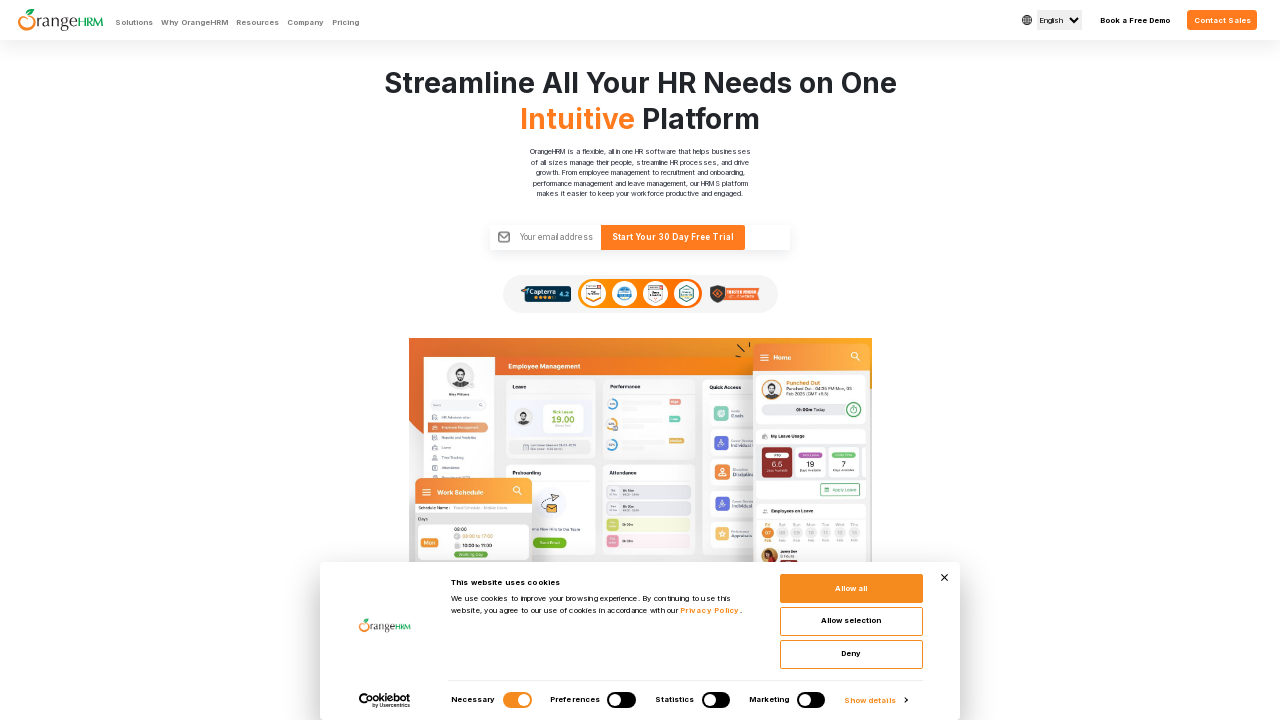

Waited 2 seconds to observe 50% zoom effect
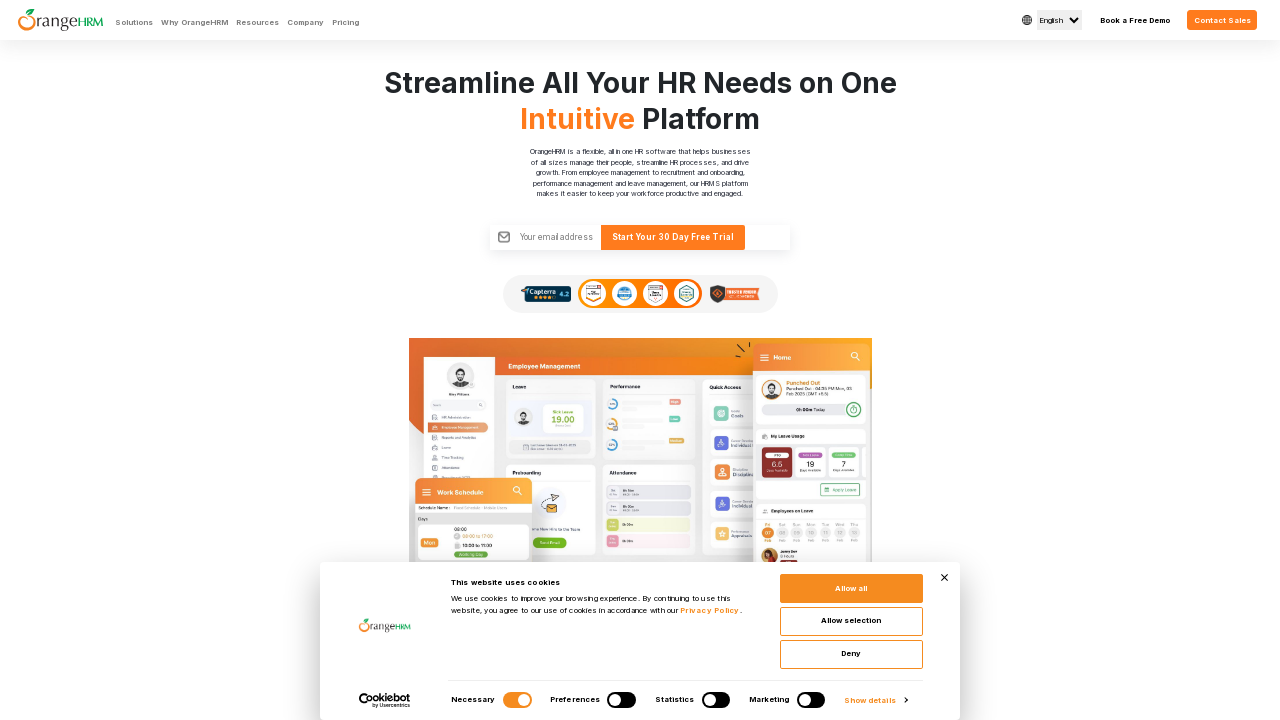

Set browser zoom level to 80% using JavaScript
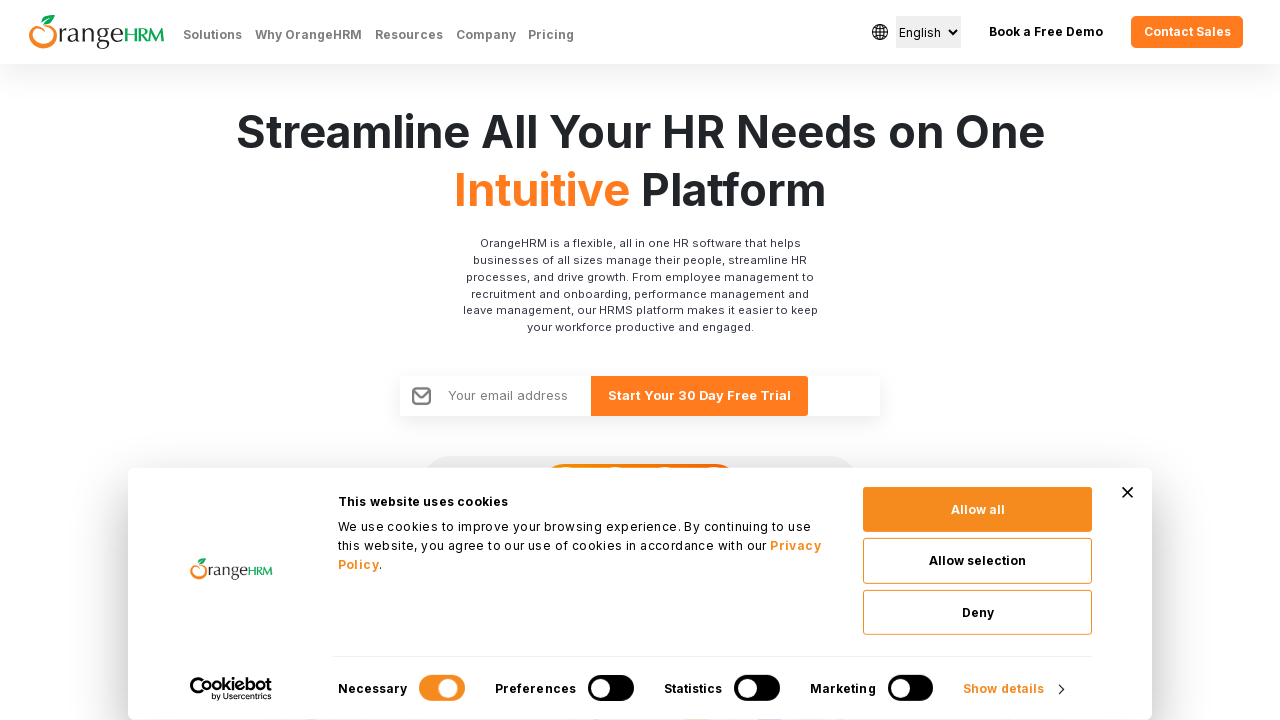

Waited 2 seconds to observe 80% zoom effect
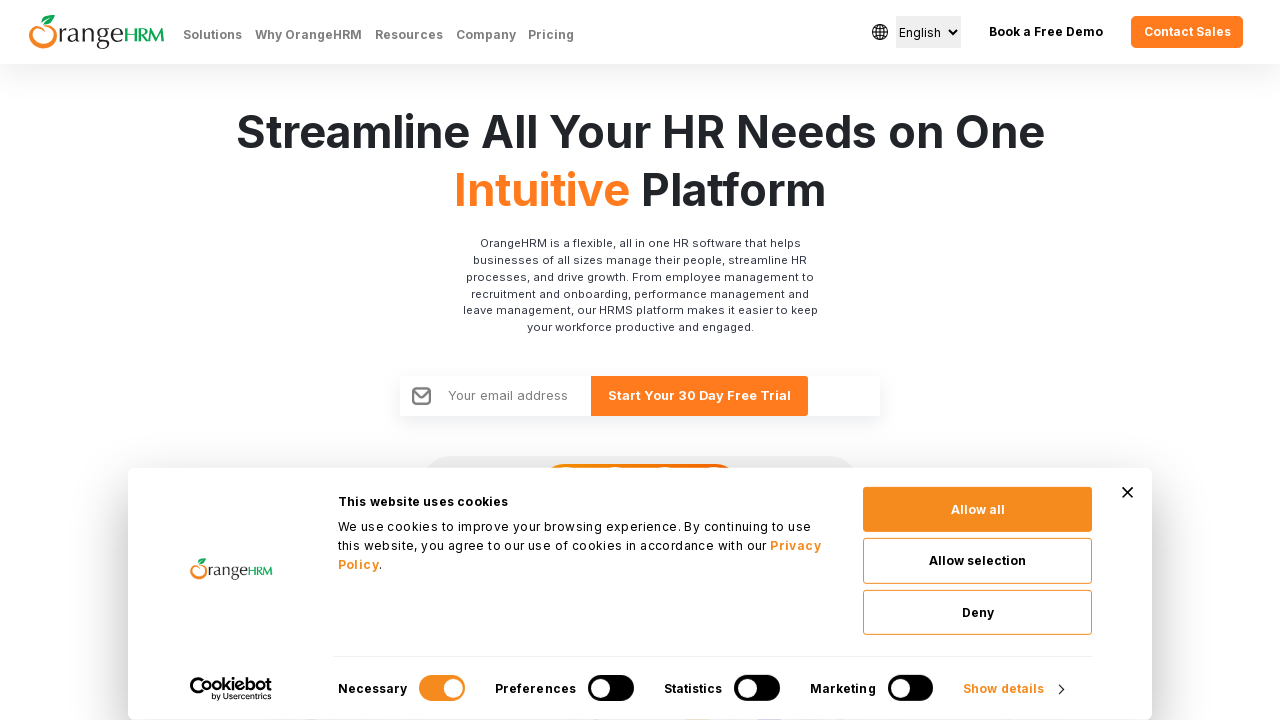

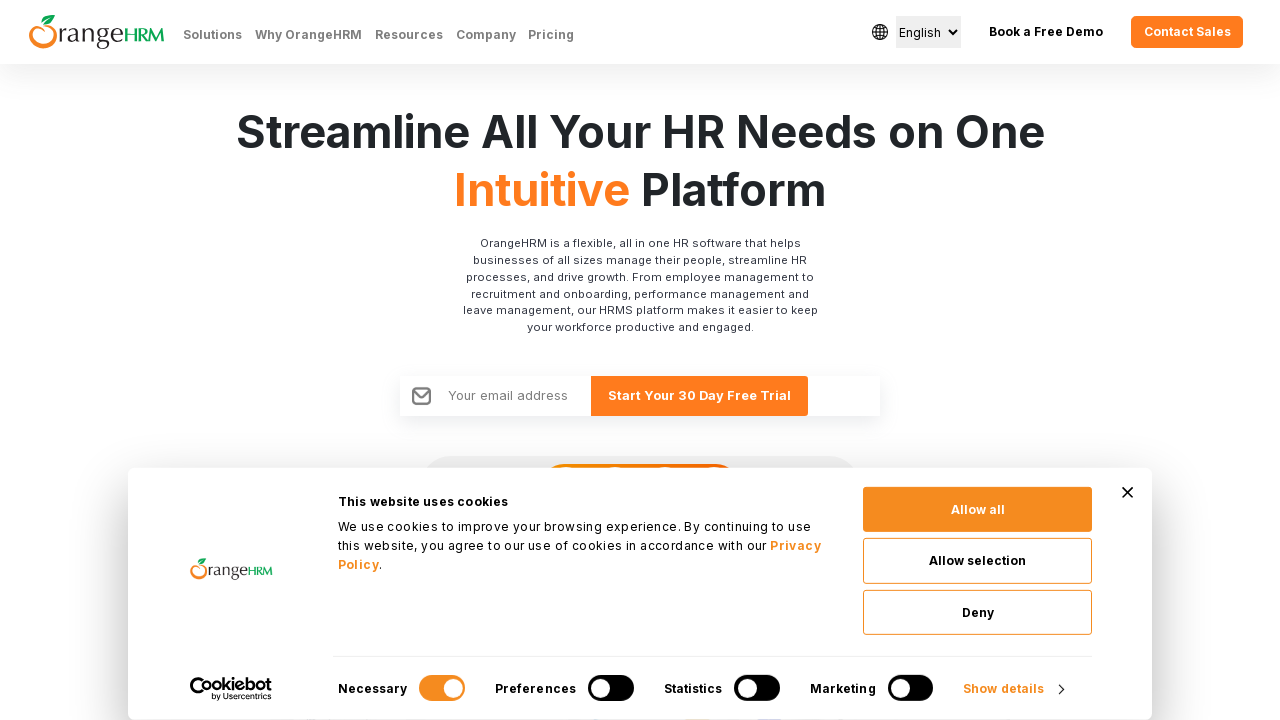